Clicks on Elemental Selenium link on the login page

Starting URL: https://the-internet.herokuapp.com/

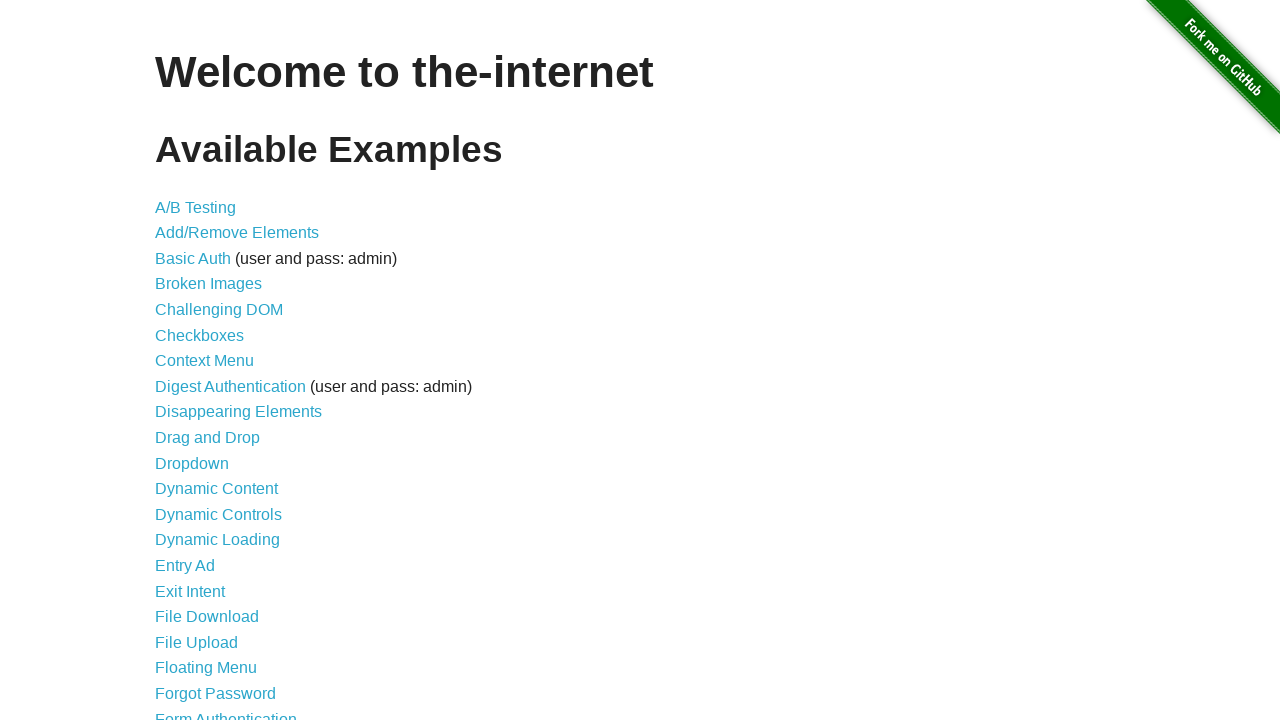

Navigated to the-internet.herokuapp.com homepage
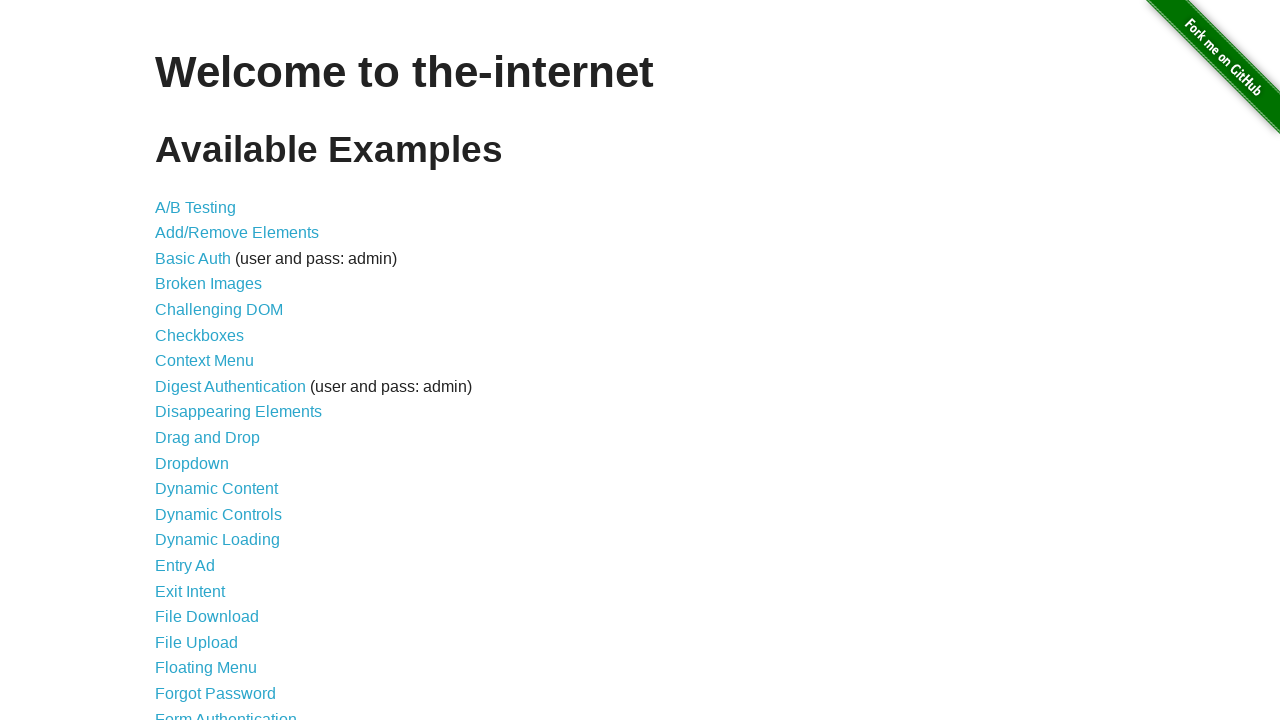

Clicked on Form Authentication link at (226, 712) on a[href='/login']
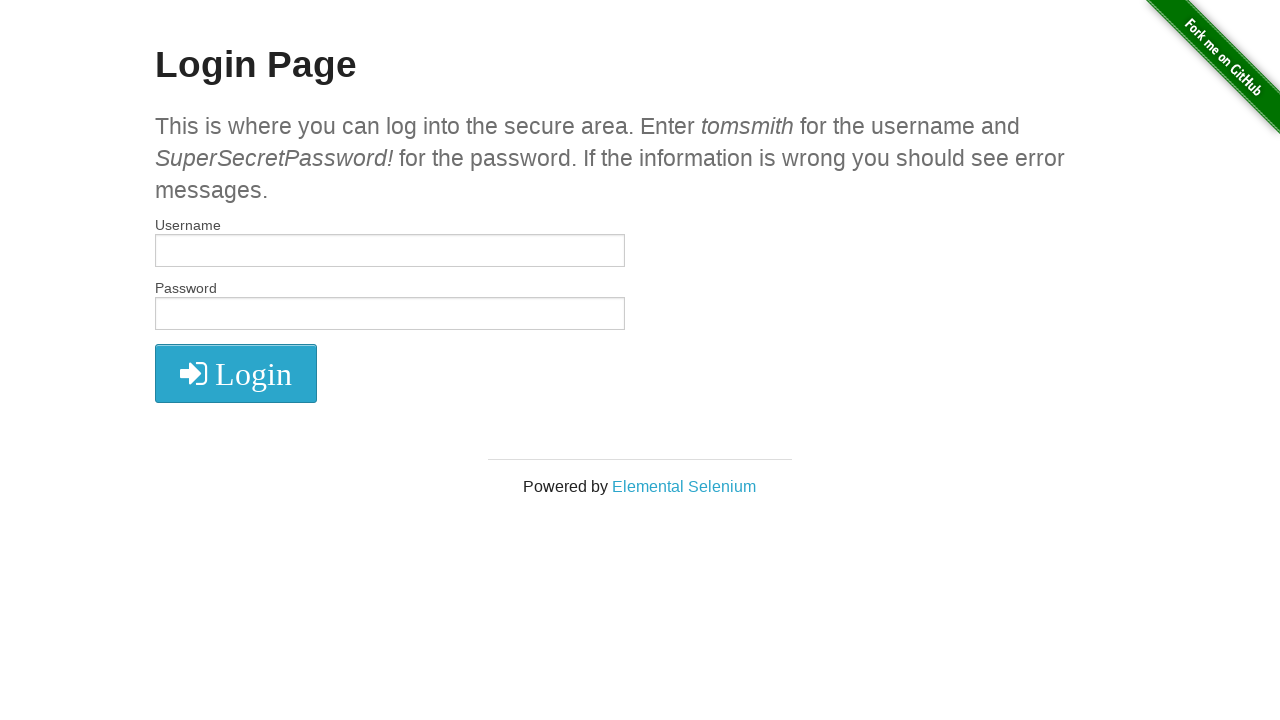

Clicked on Elemental Selenium link (new tab opened) at (684, 486) on a[target='_blank']
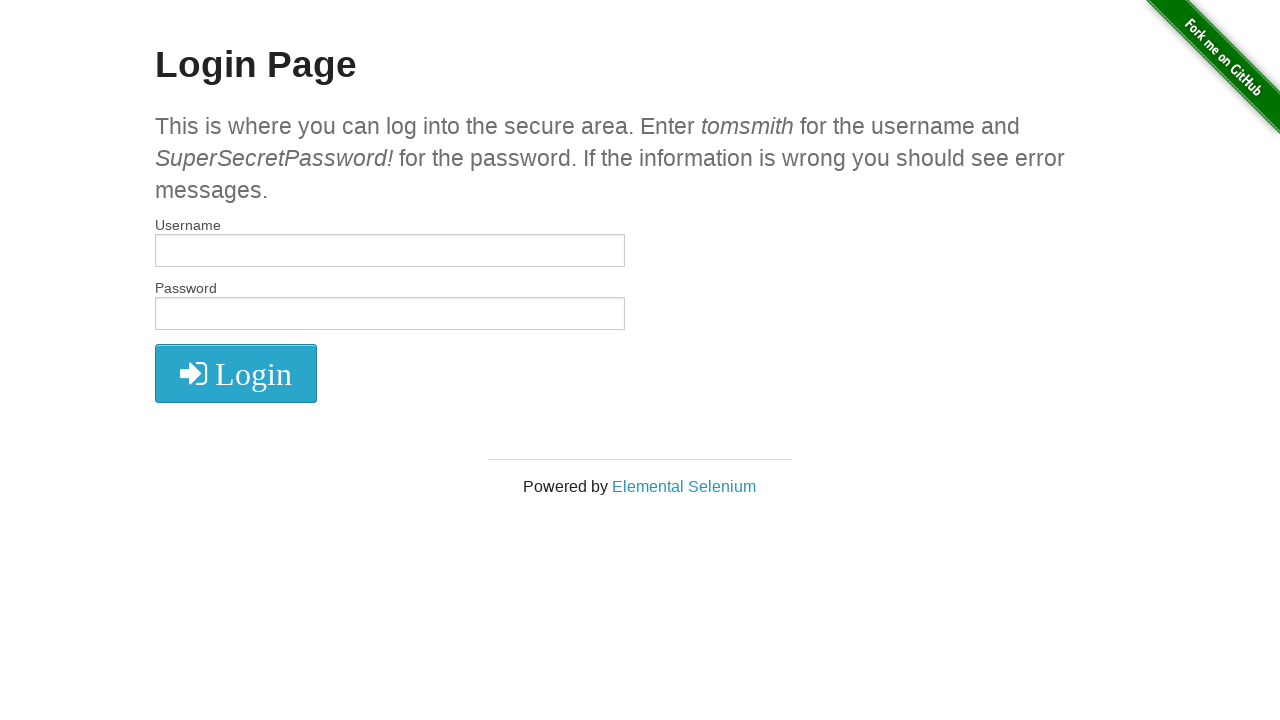

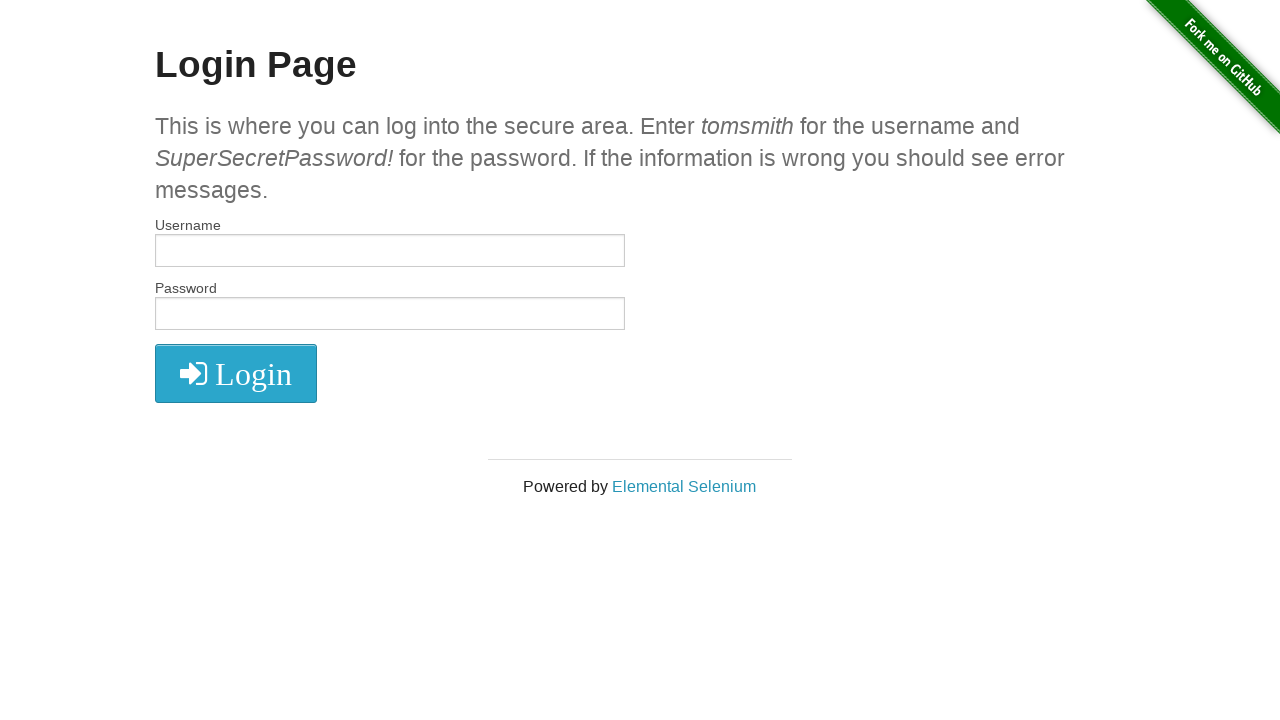